Tests dynamic controls functionality by verifying a textbox is initially disabled, clicking the Enable button, waiting for it to become enabled, and verifying the success message and enabled state.

Starting URL: https://the-internet.herokuapp.com/dynamic_controls

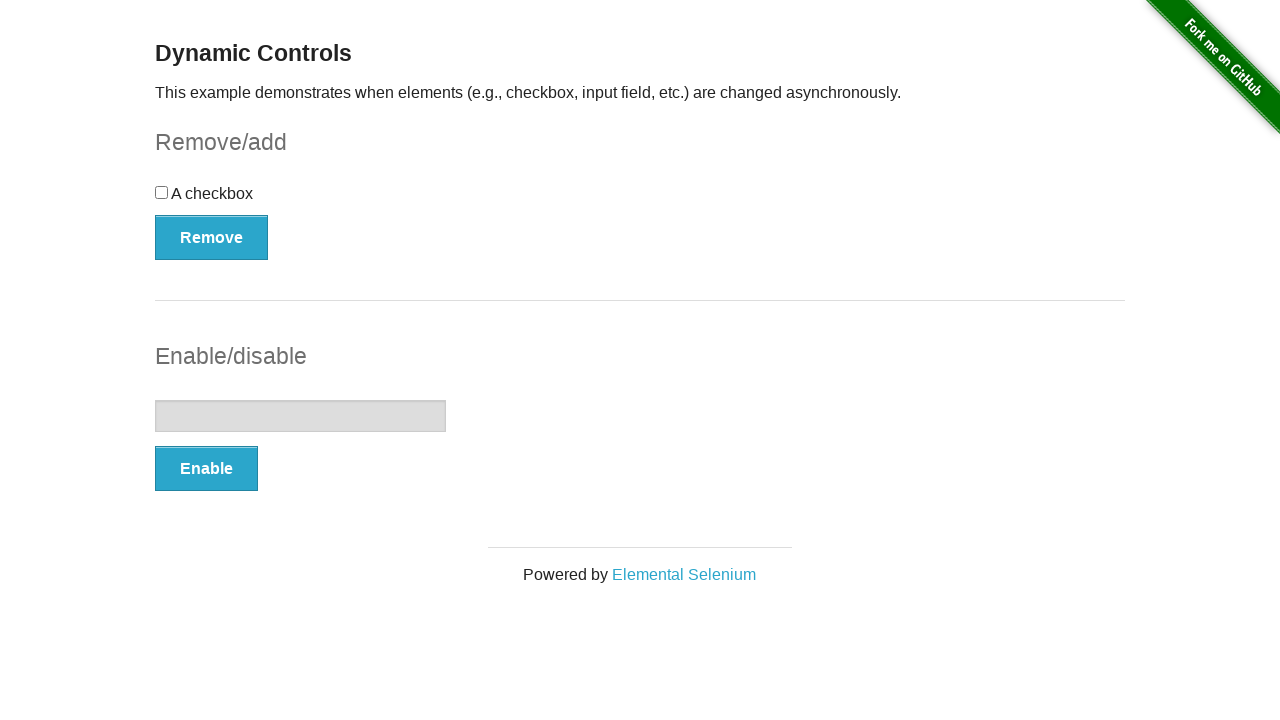

Located the textbox element
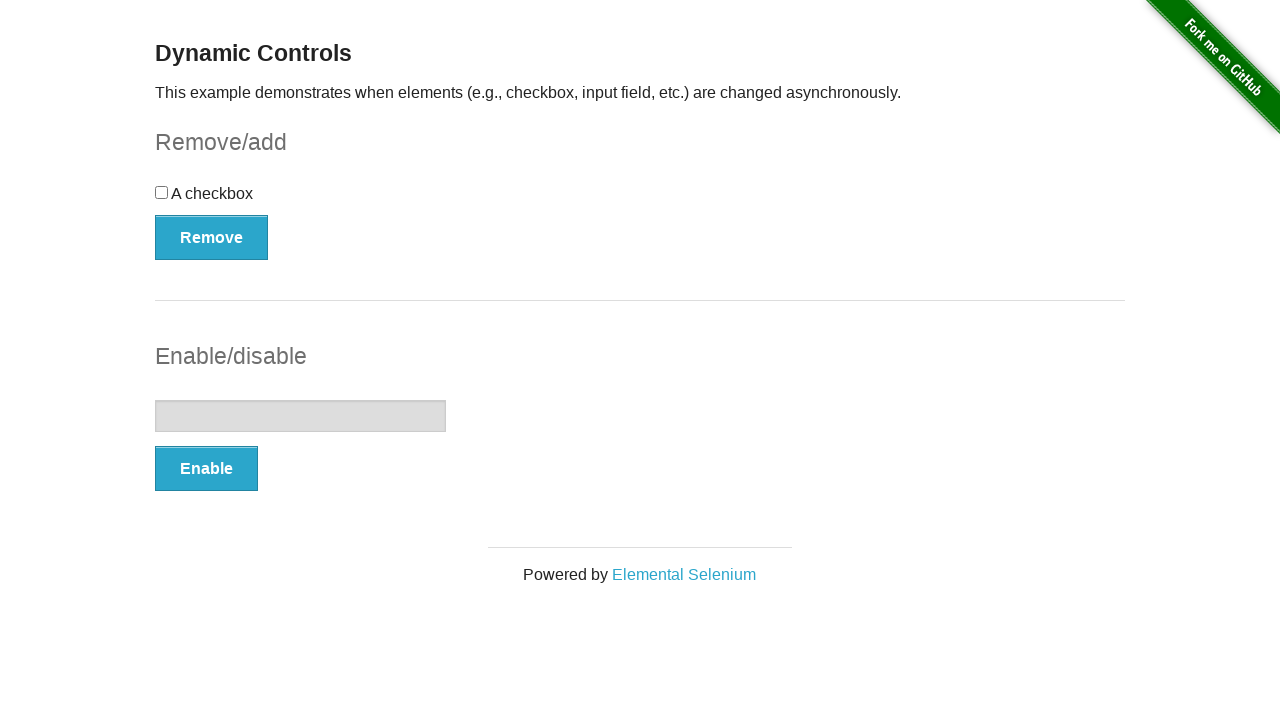

Verified textbox is initially disabled
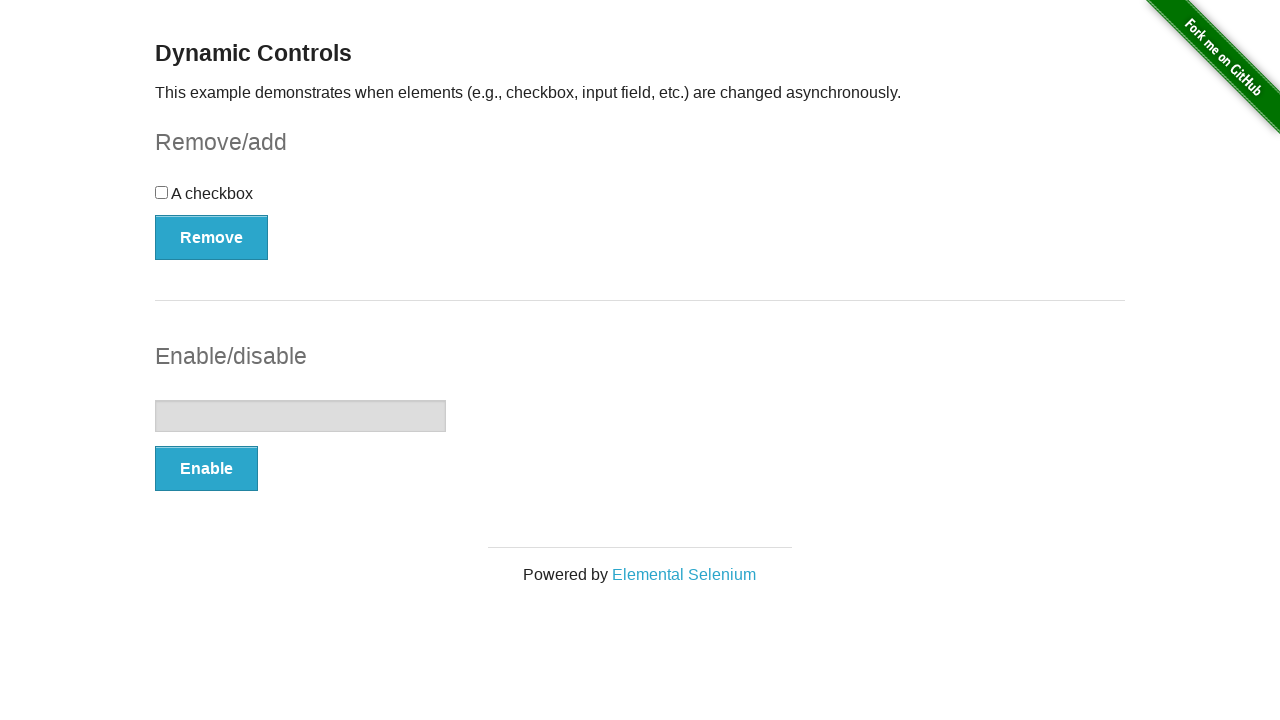

Clicked the Enable button at (206, 469) on xpath=//*[text()='Enable']
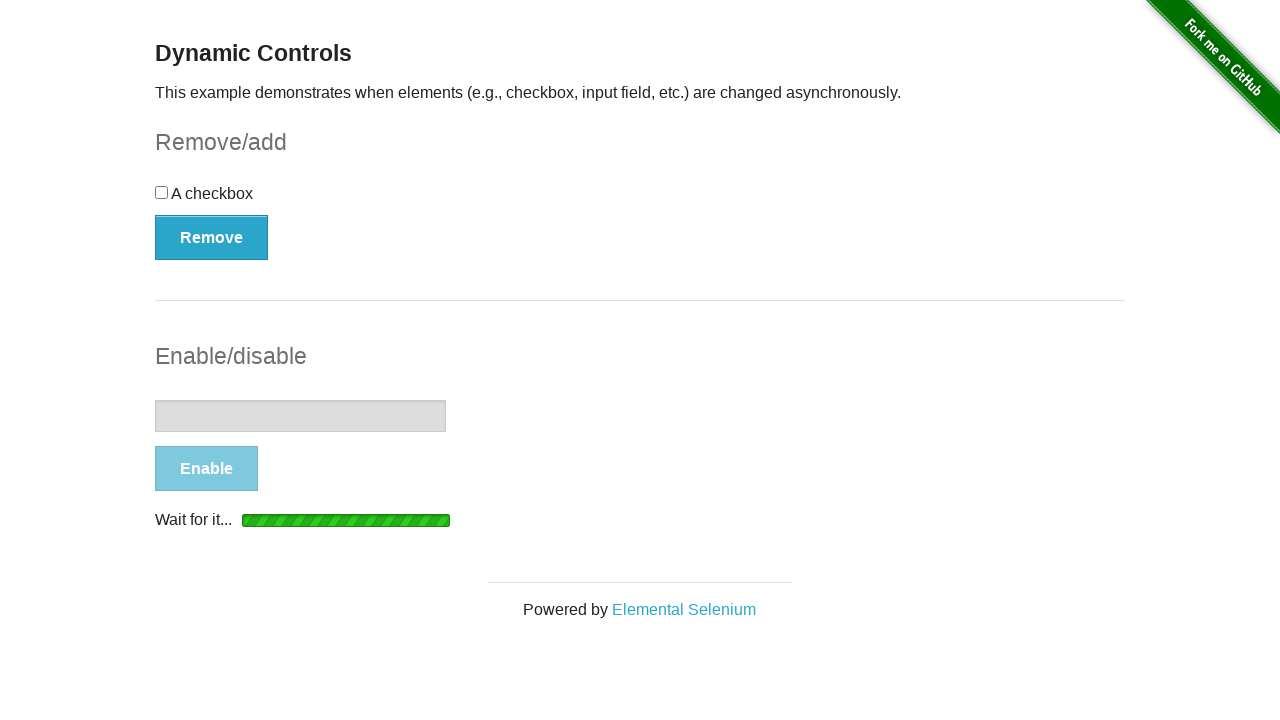

Waited for textbox to become visible
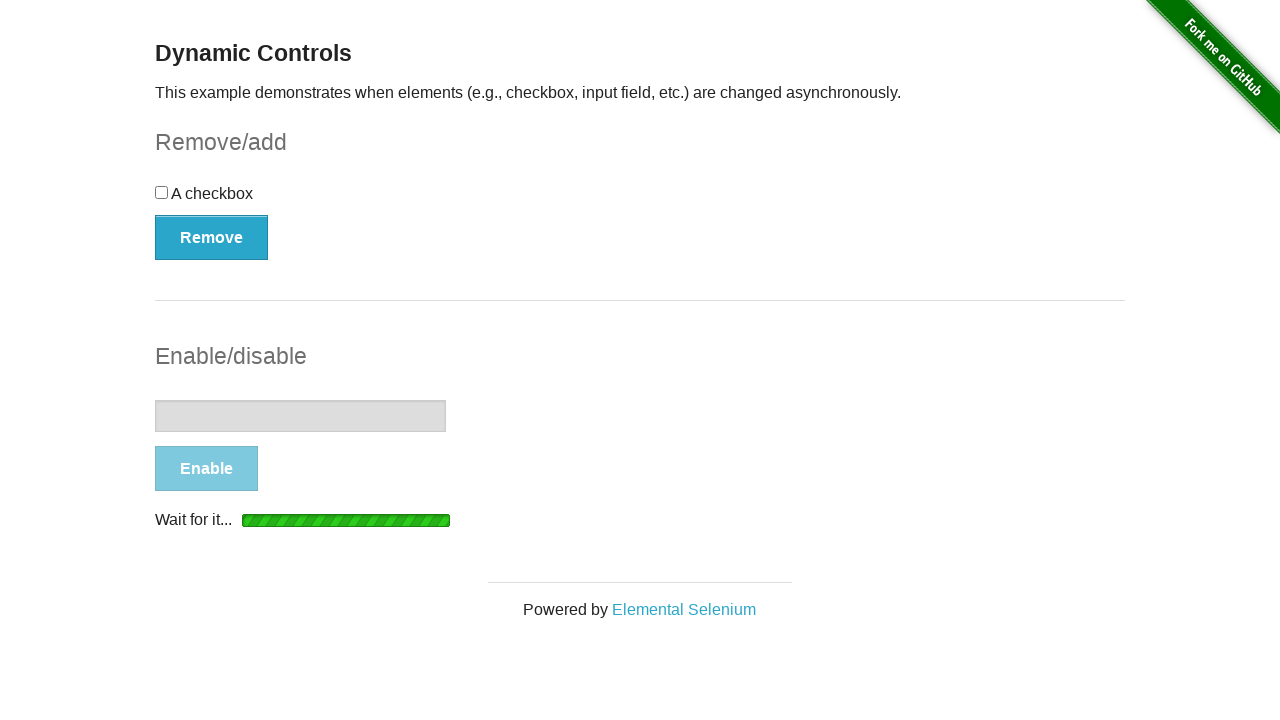

Waited for textbox to be enabled (disabled property became false)
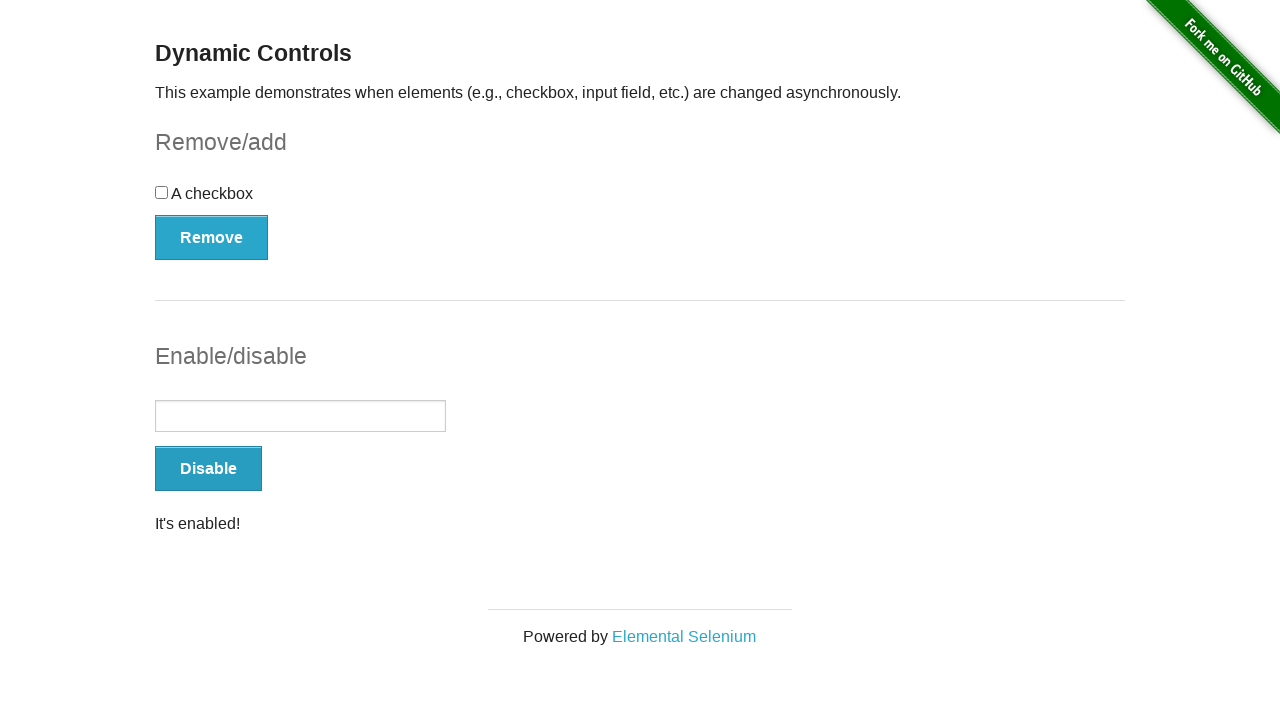

Located the message element
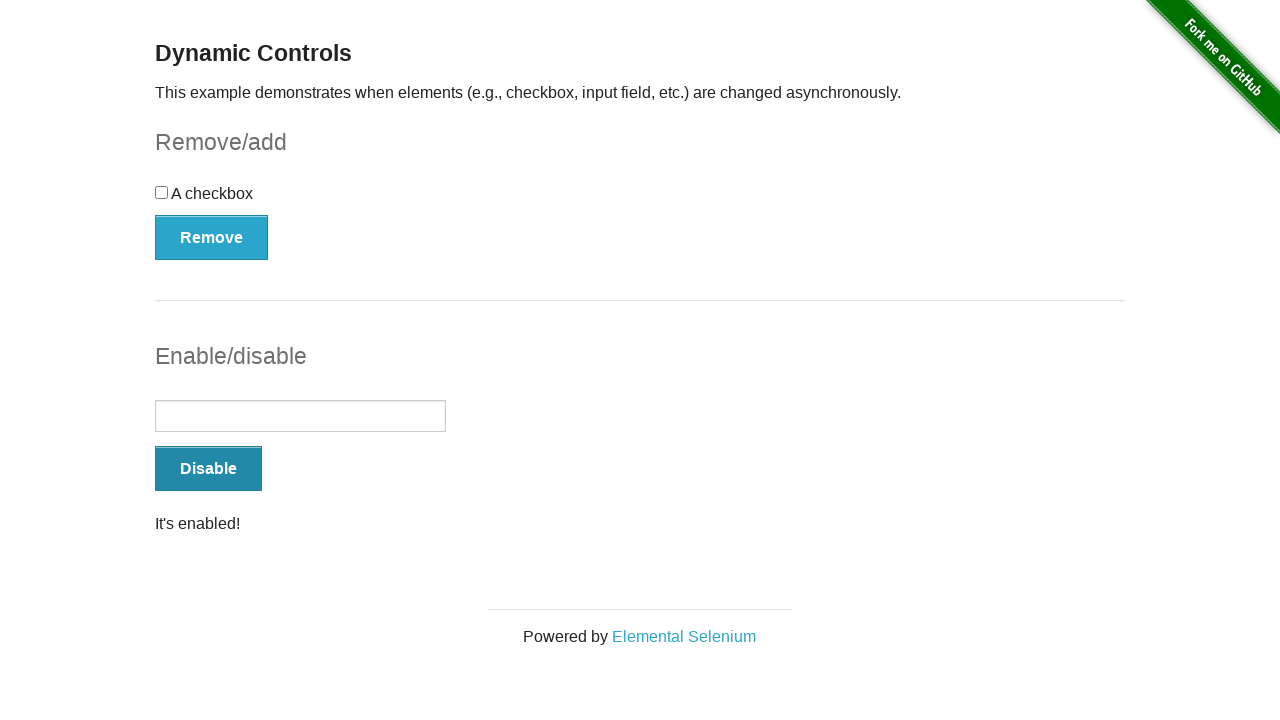

Verified success message is visible
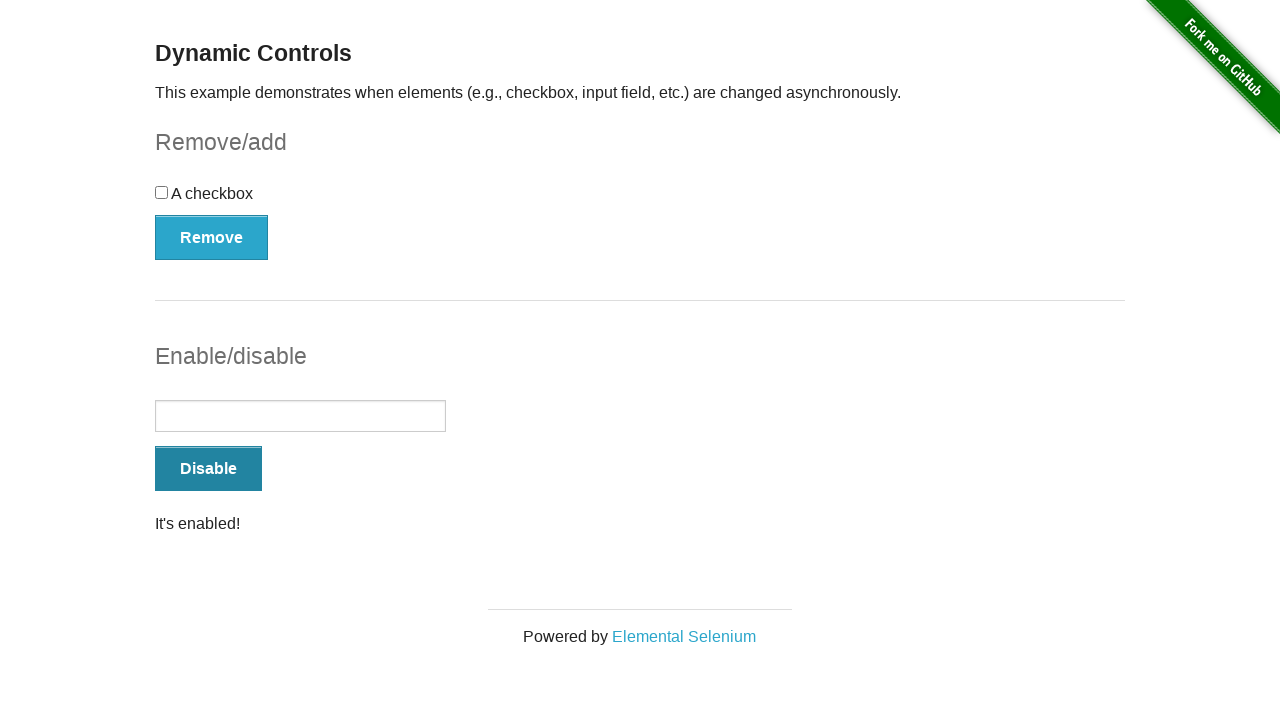

Verified textbox is now enabled
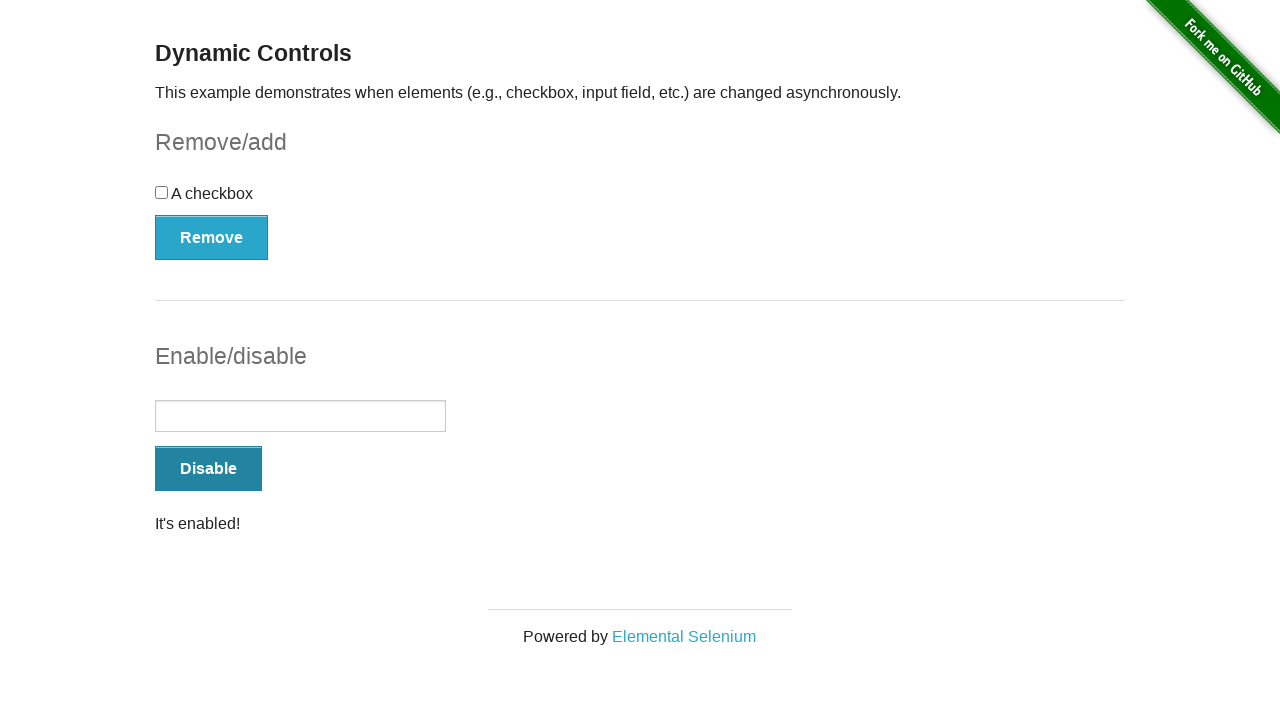

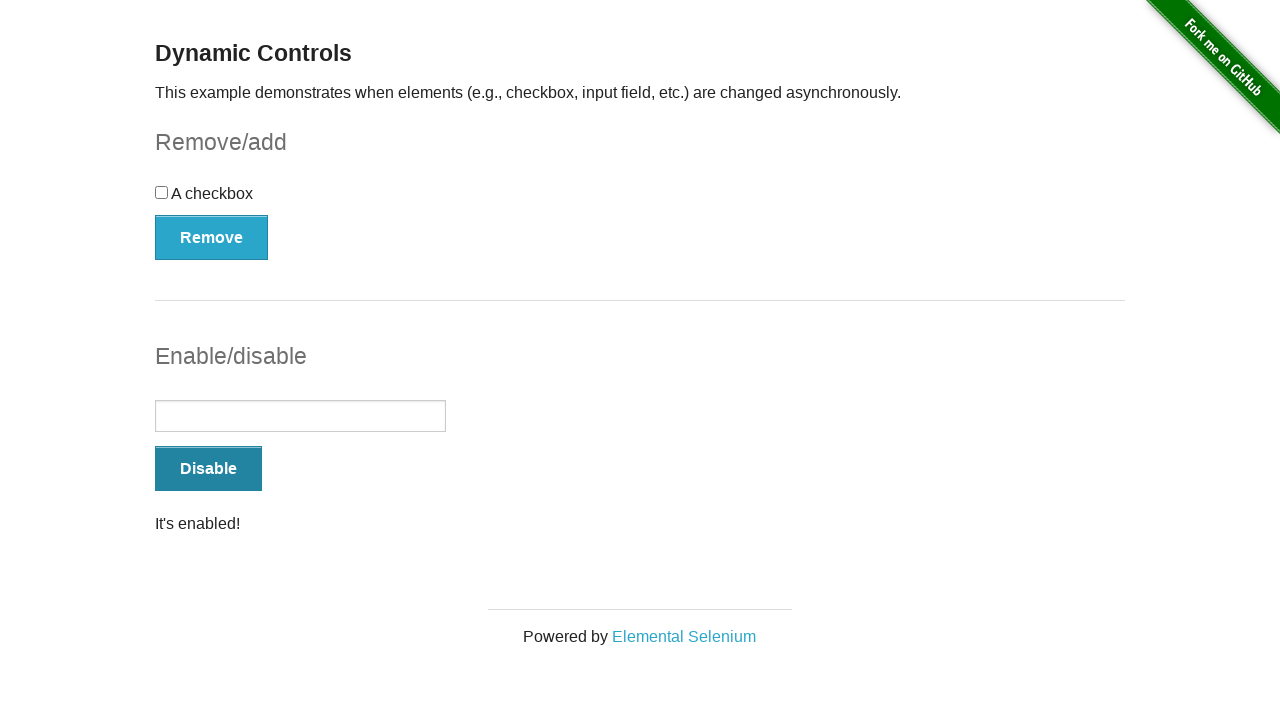